Tests if the city dropdown field has readonly attribute set to false

Starting URL: https://demoqa.com/automation-practice-form

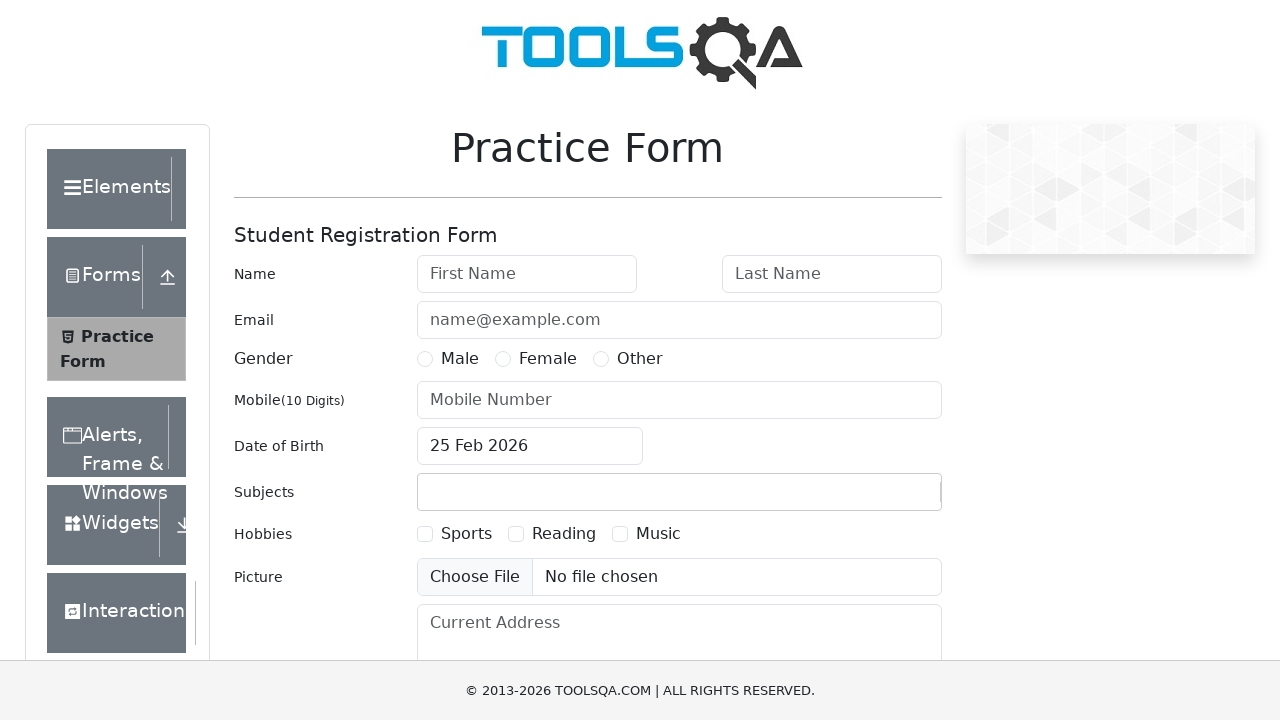

Located city dropdown element
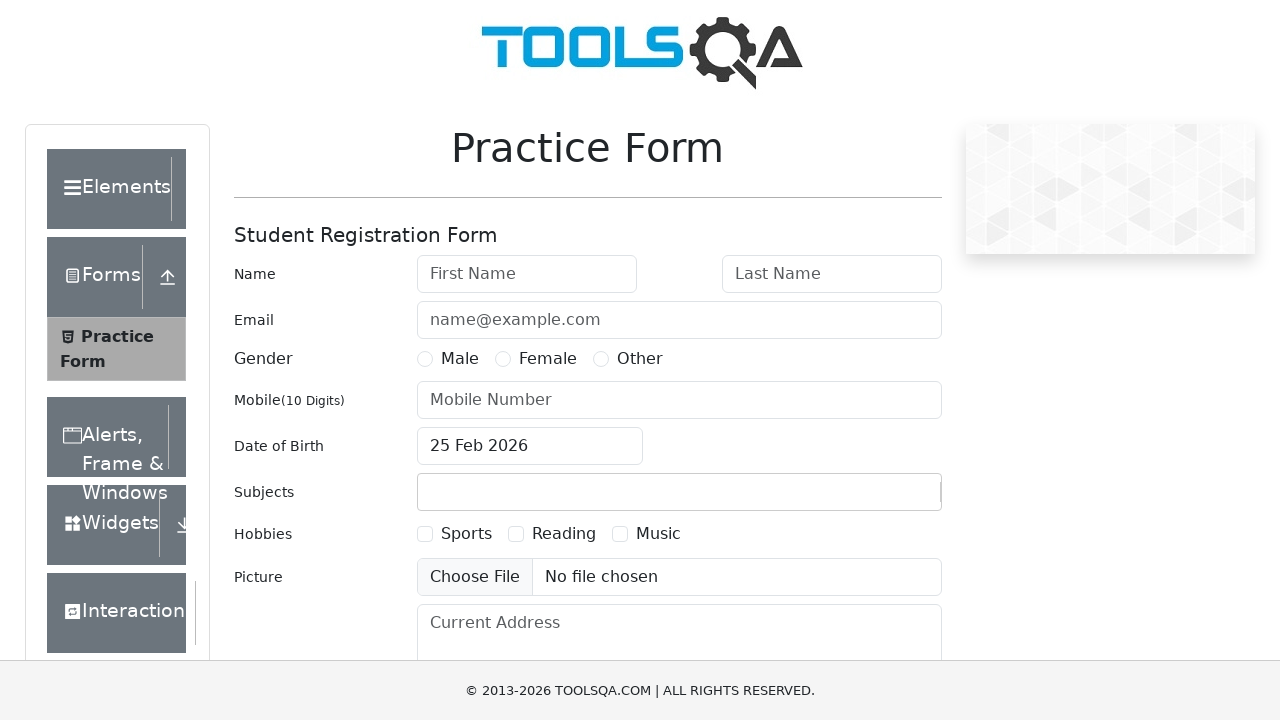

Retrieved readonly attribute value from city dropdown
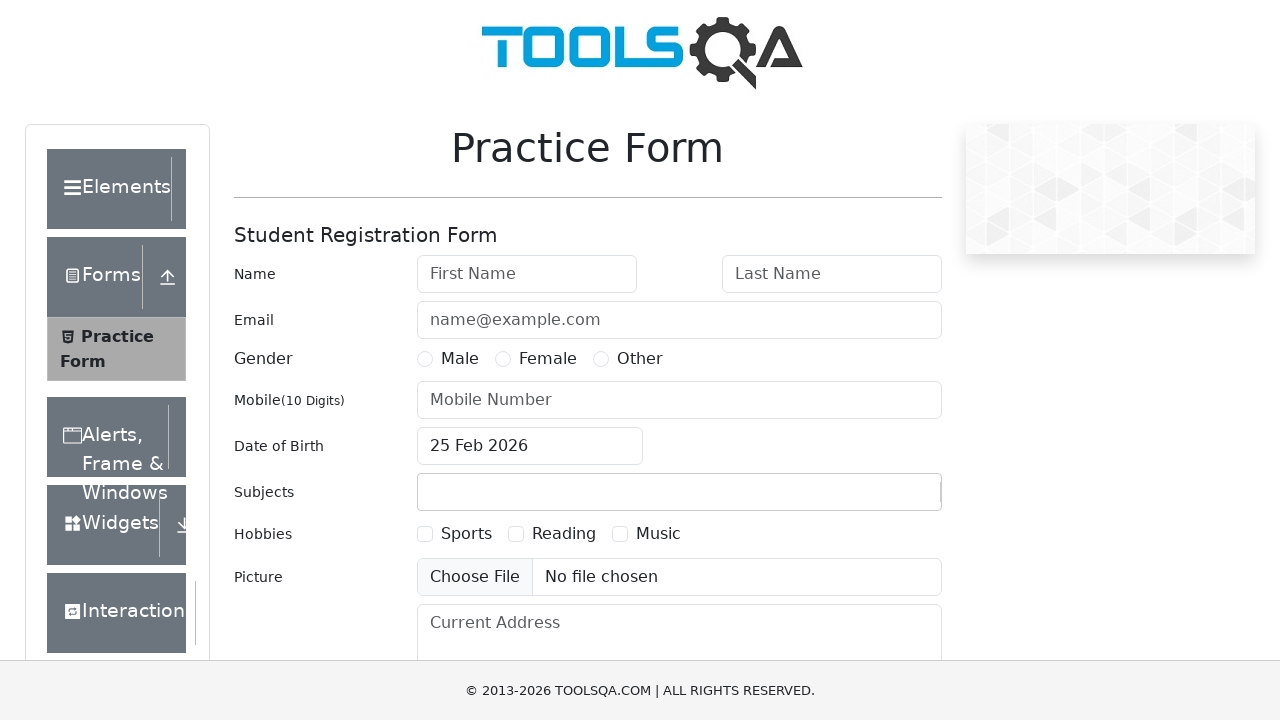

Verified city dropdown readonly attribute is false or not set
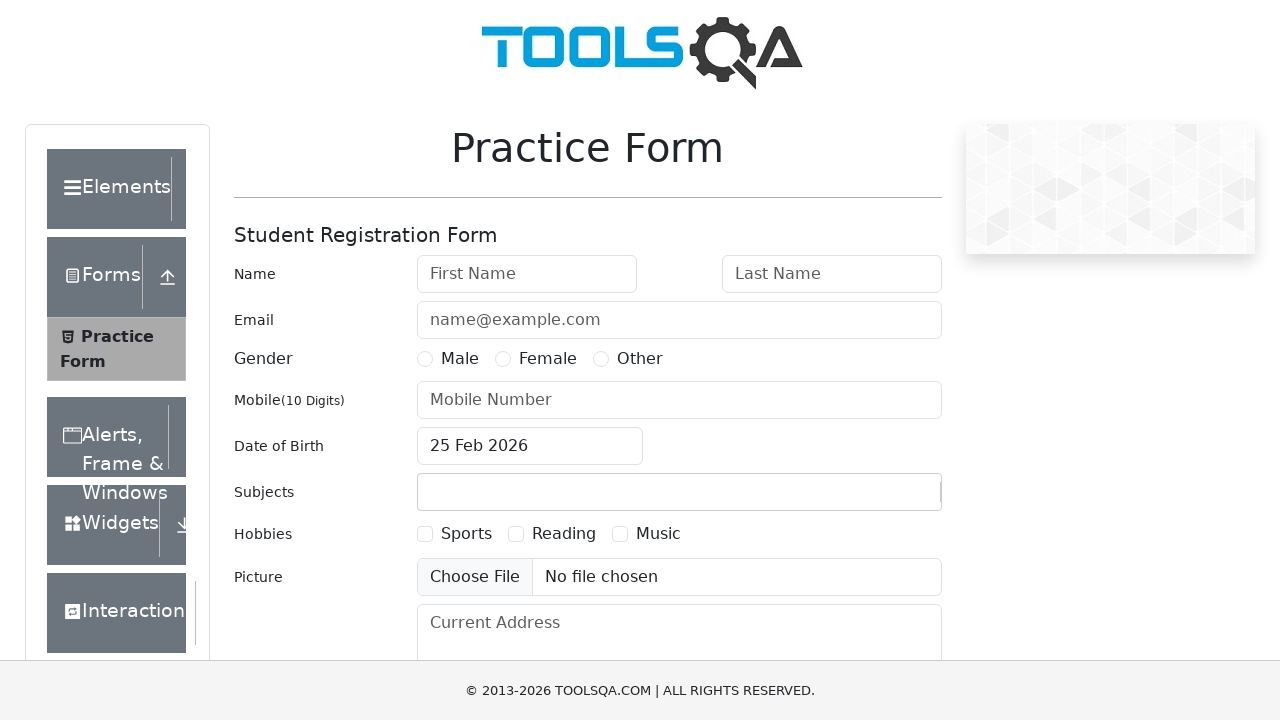

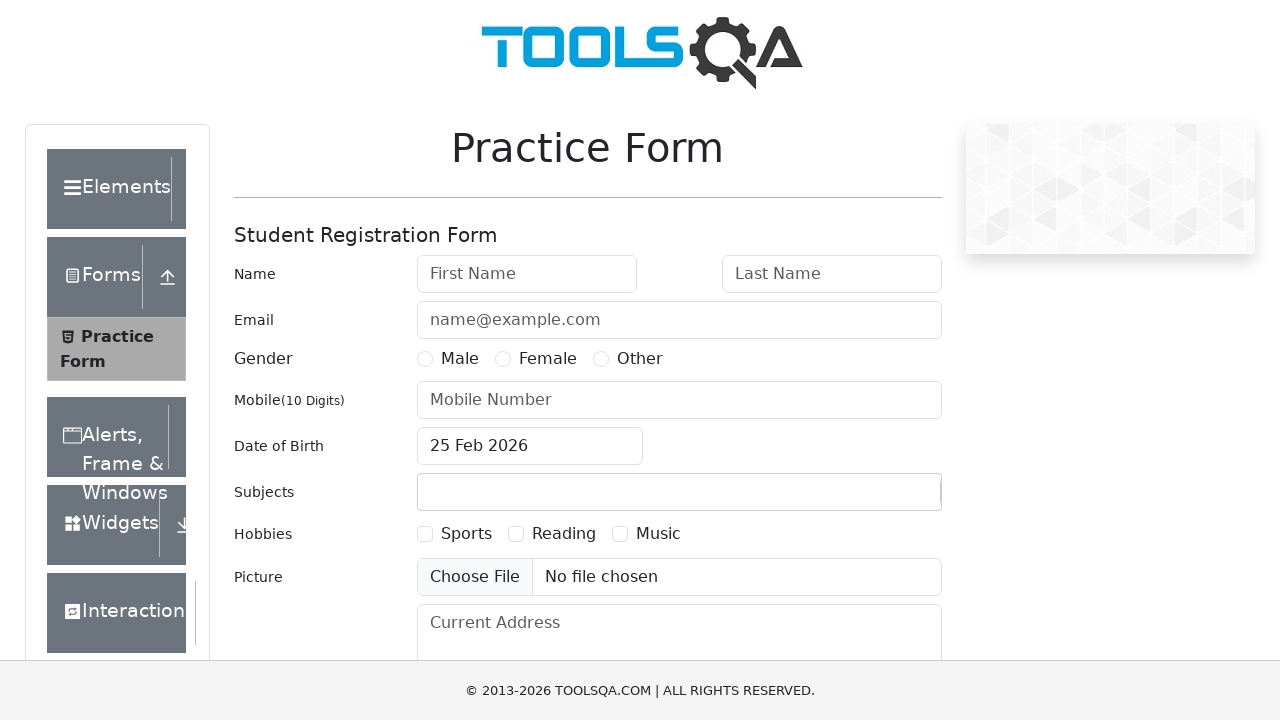